Validates that the page title matches the expected value "OrangeHRM"

Starting URL: https://opensource-demo.orangehrmlive.com/

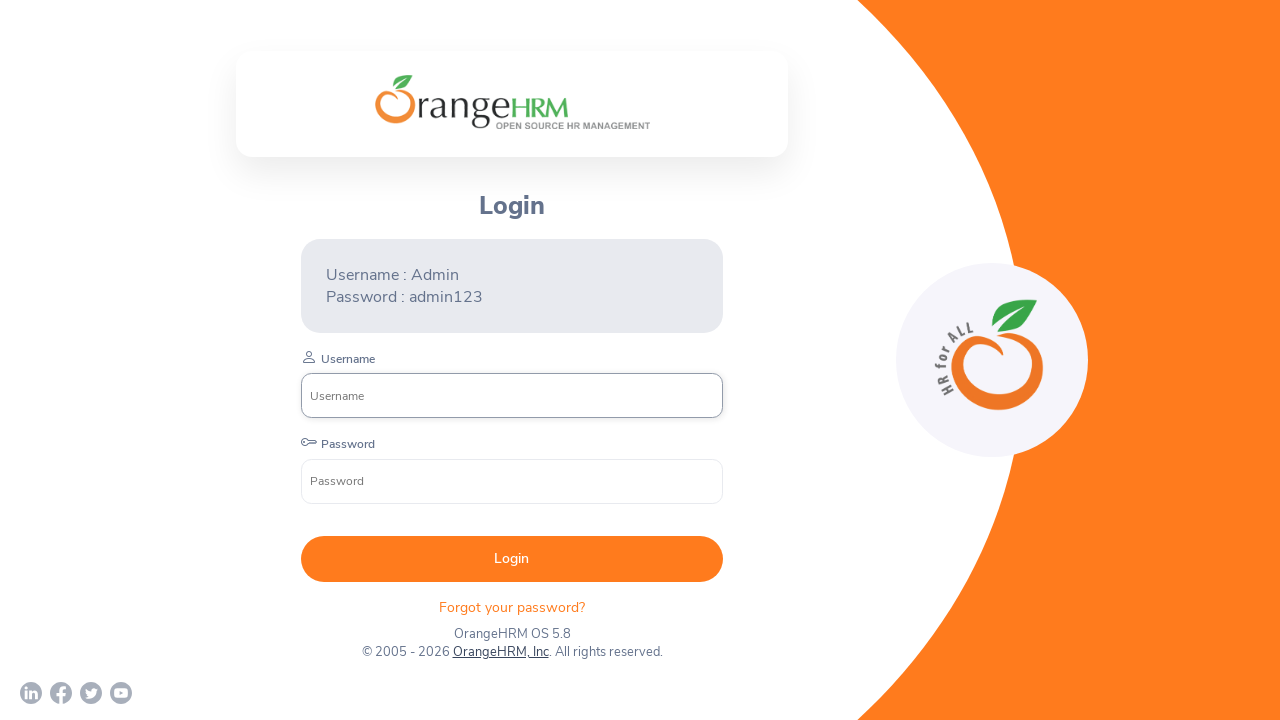

Retrieved page title
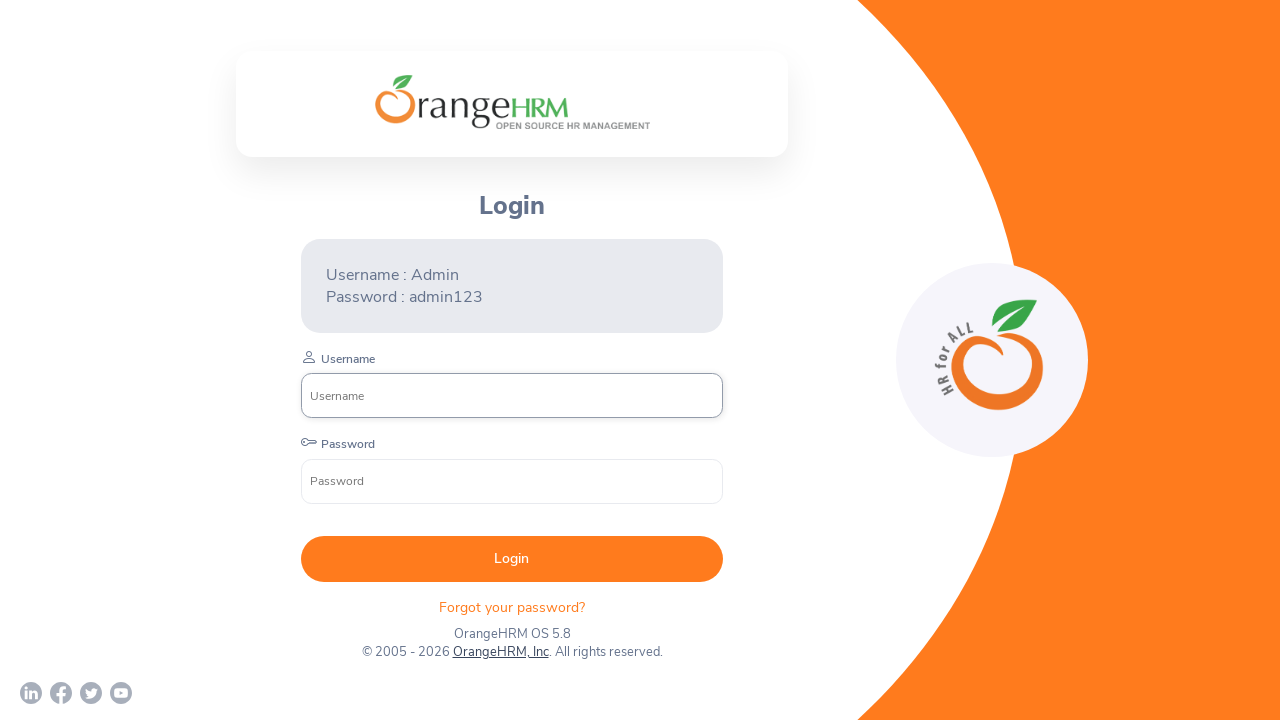

Verified page title matches expected value 'OrangeHRM'
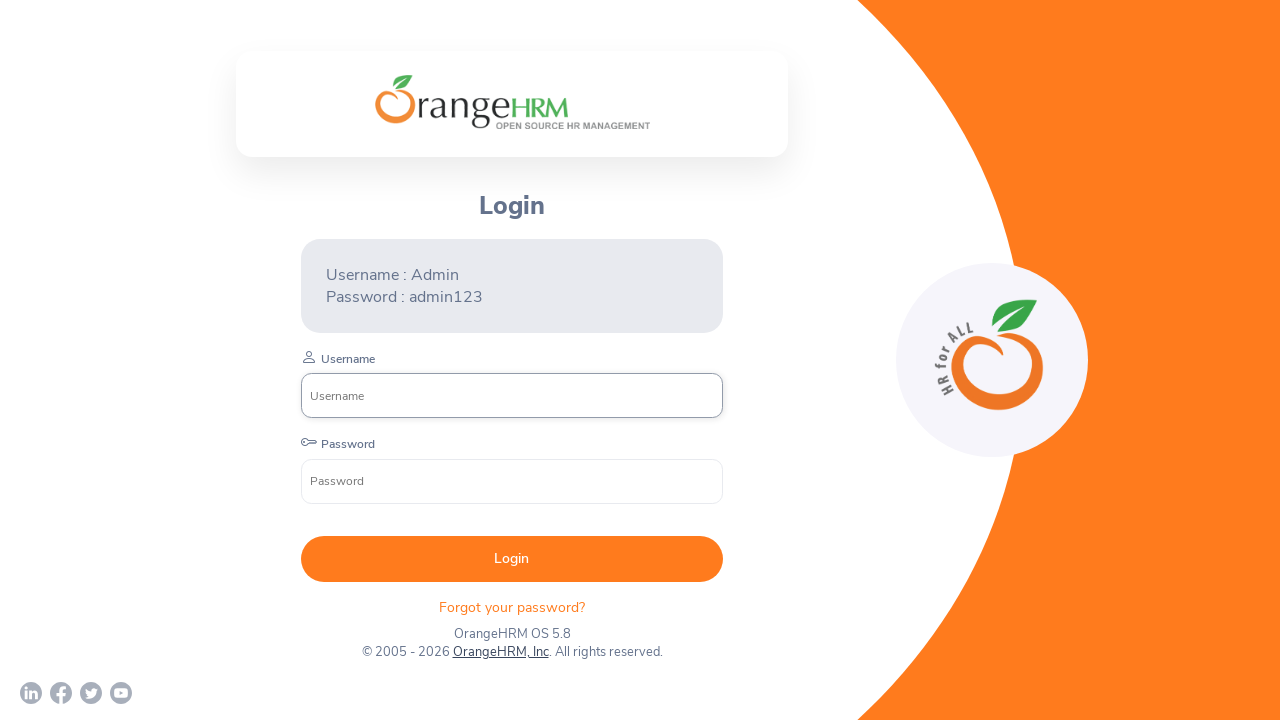

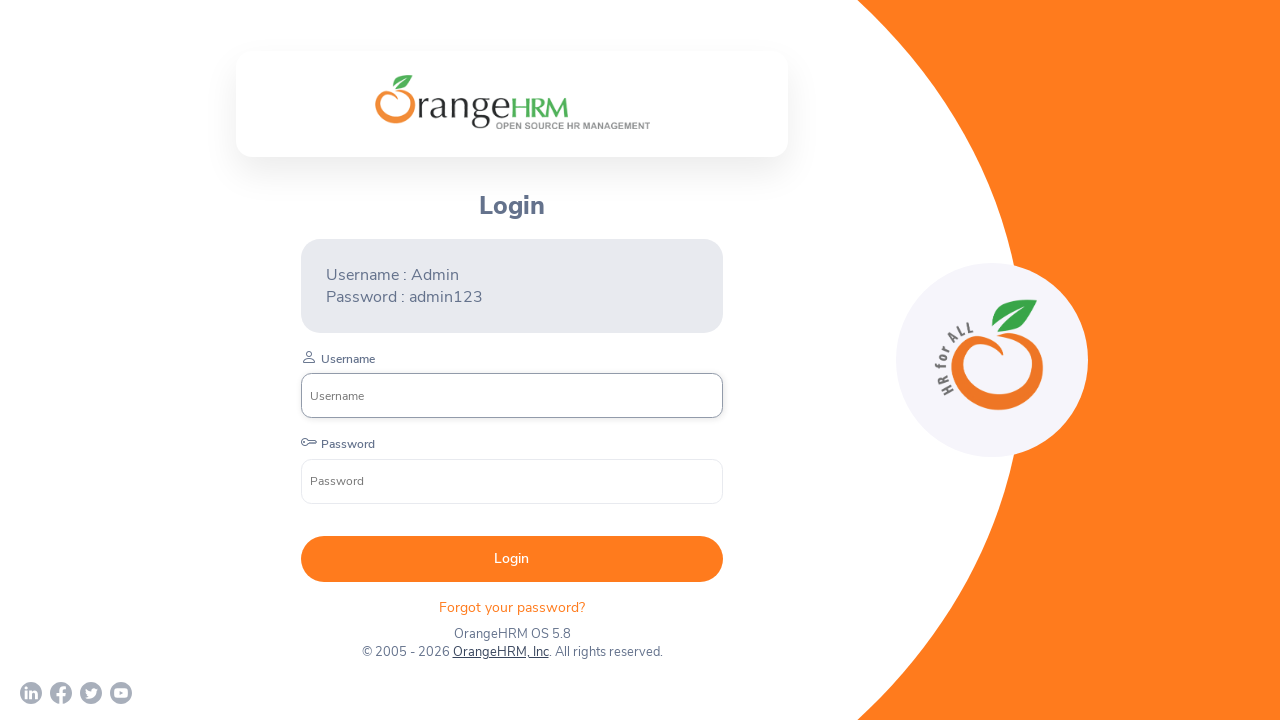